Tests drag and drop functionality by navigating to the drag and drop page and dragging box A to box B

Starting URL: https://the-internet.herokuapp.com/

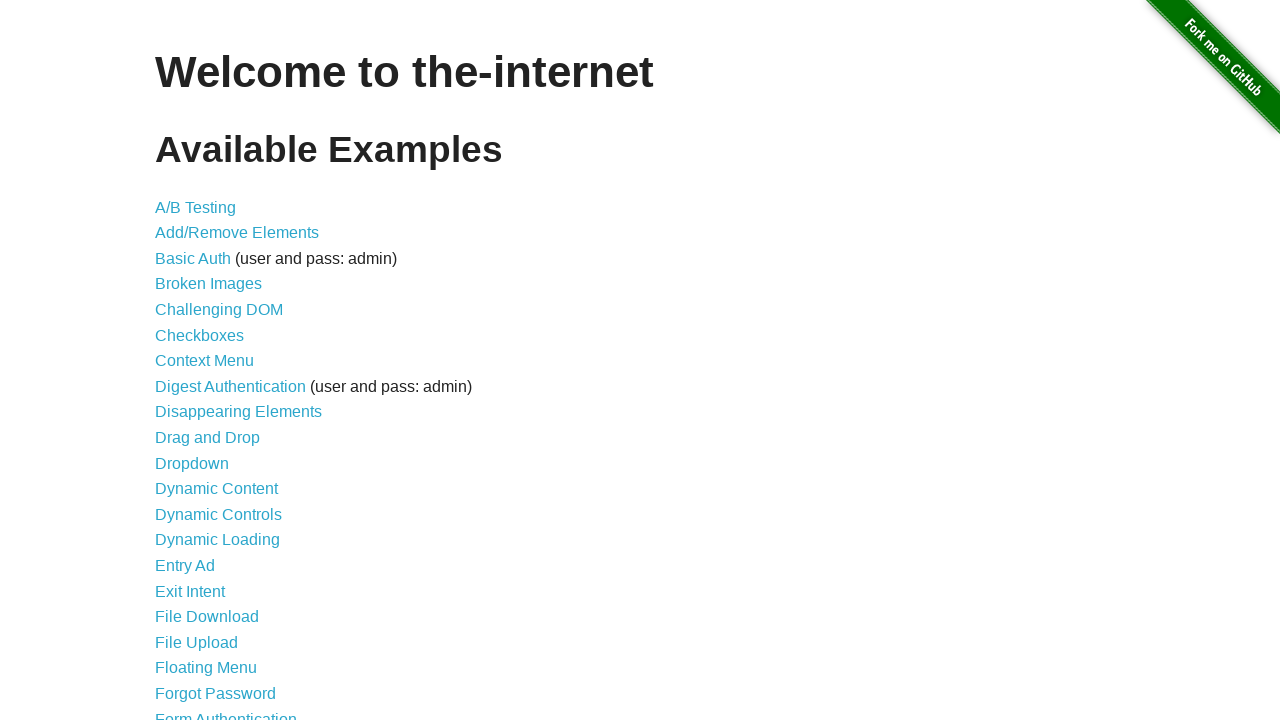

Retrieved all links from list items
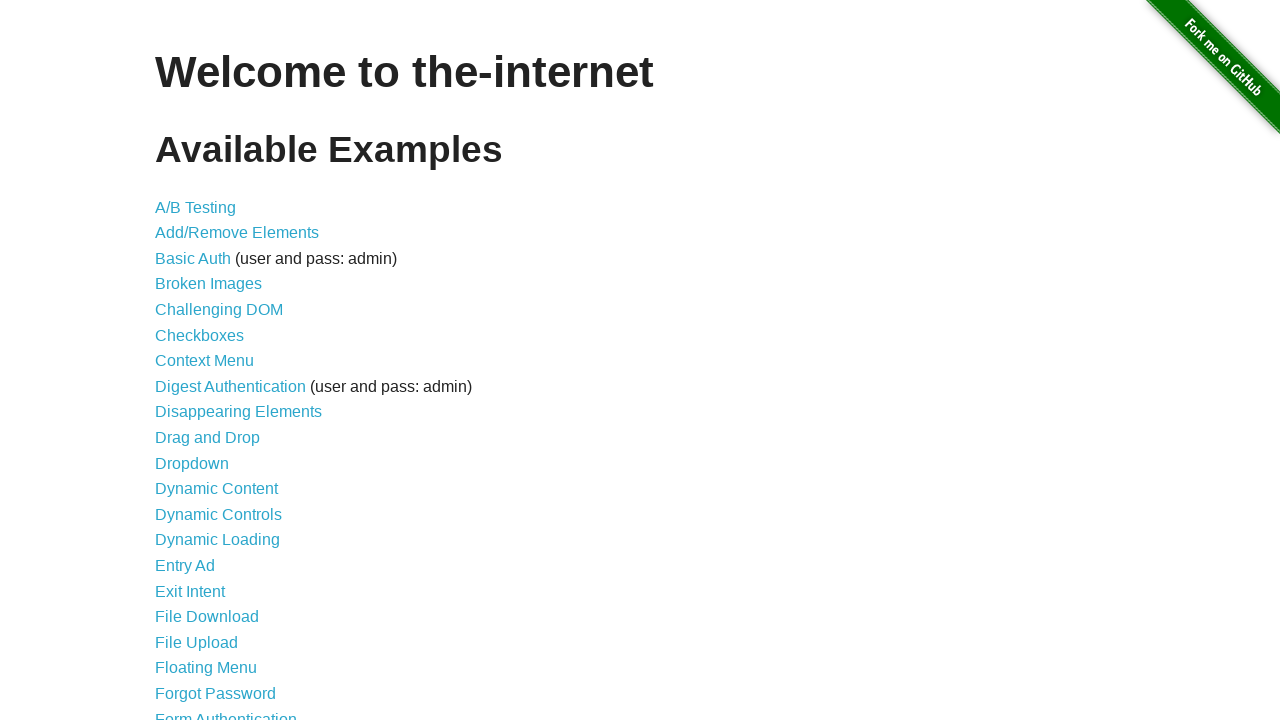

Clicked the 10th link to navigate to drag and drop page at (208, 438) on xpath=//li//a >> nth=9
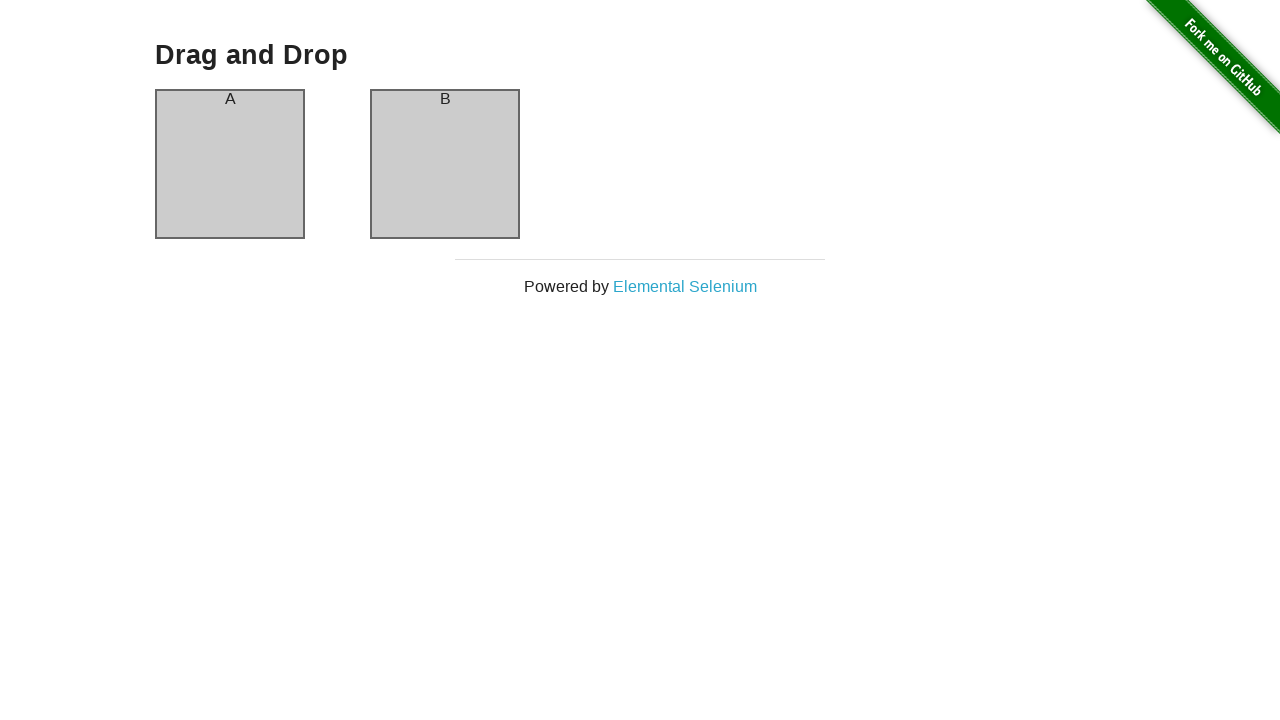

Drag and drop page loaded, column A element found
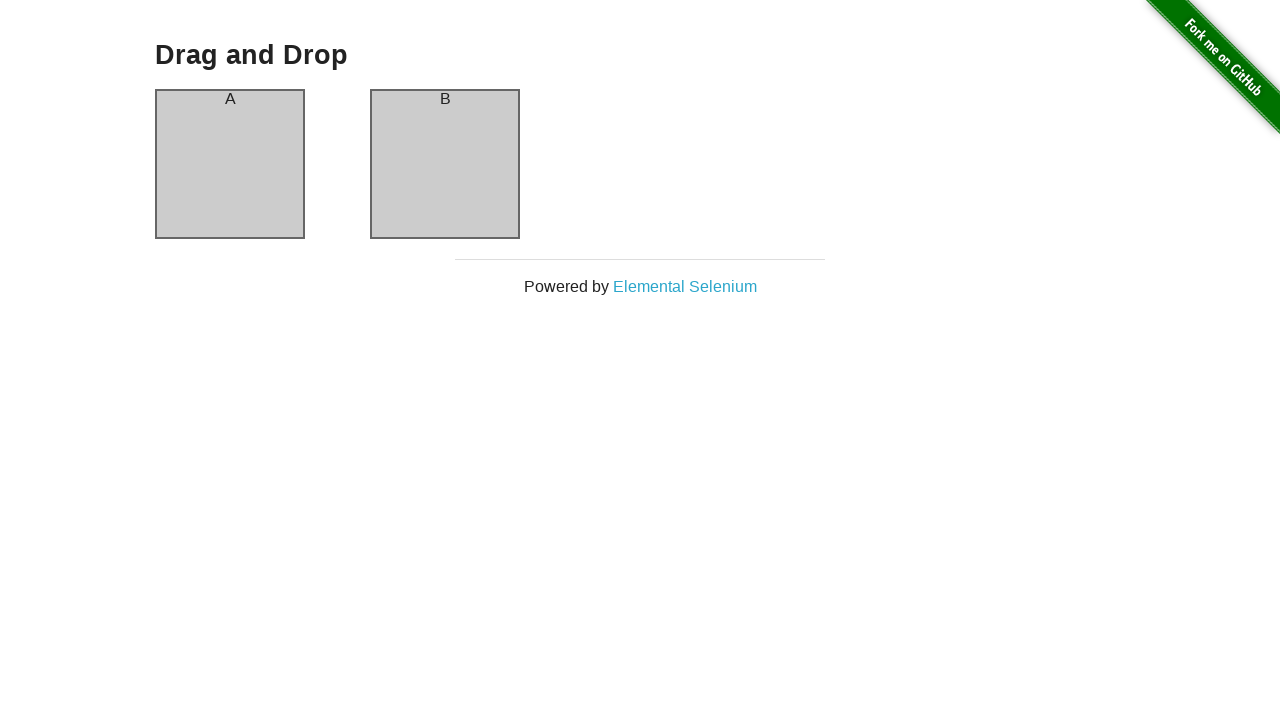

Located box A element
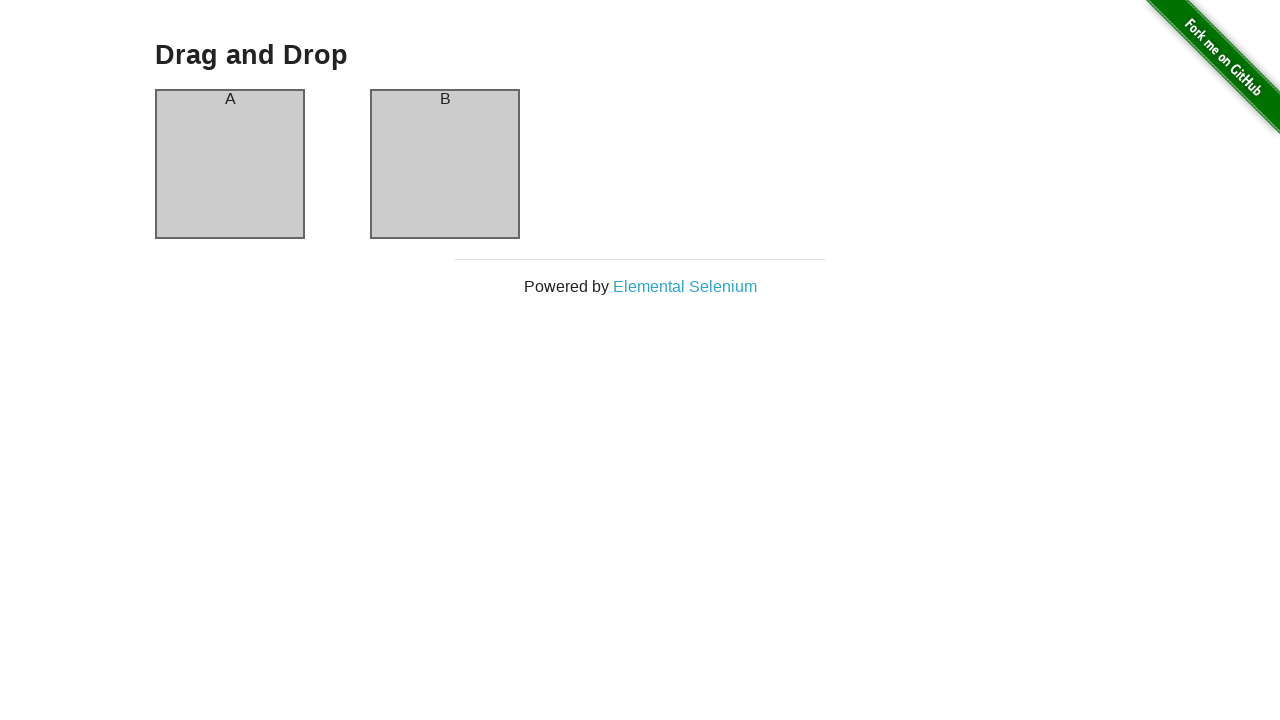

Located box B element
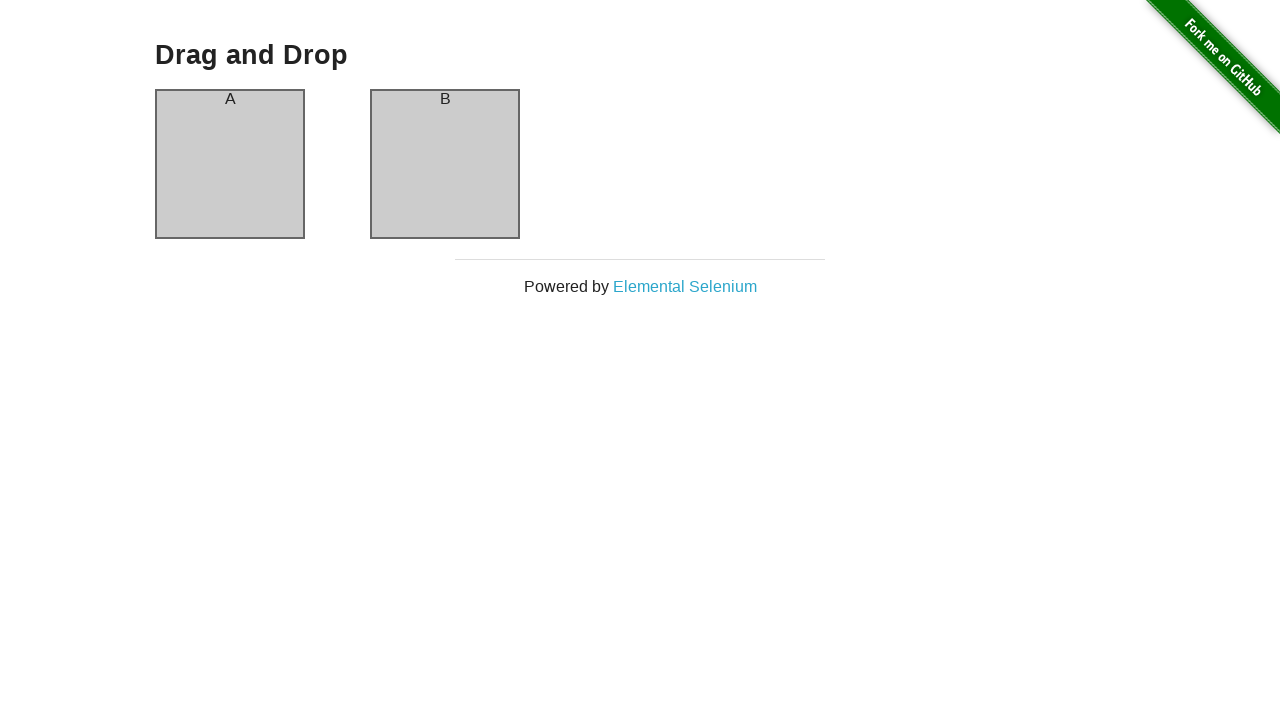

Dragged box A to box B at (445, 164)
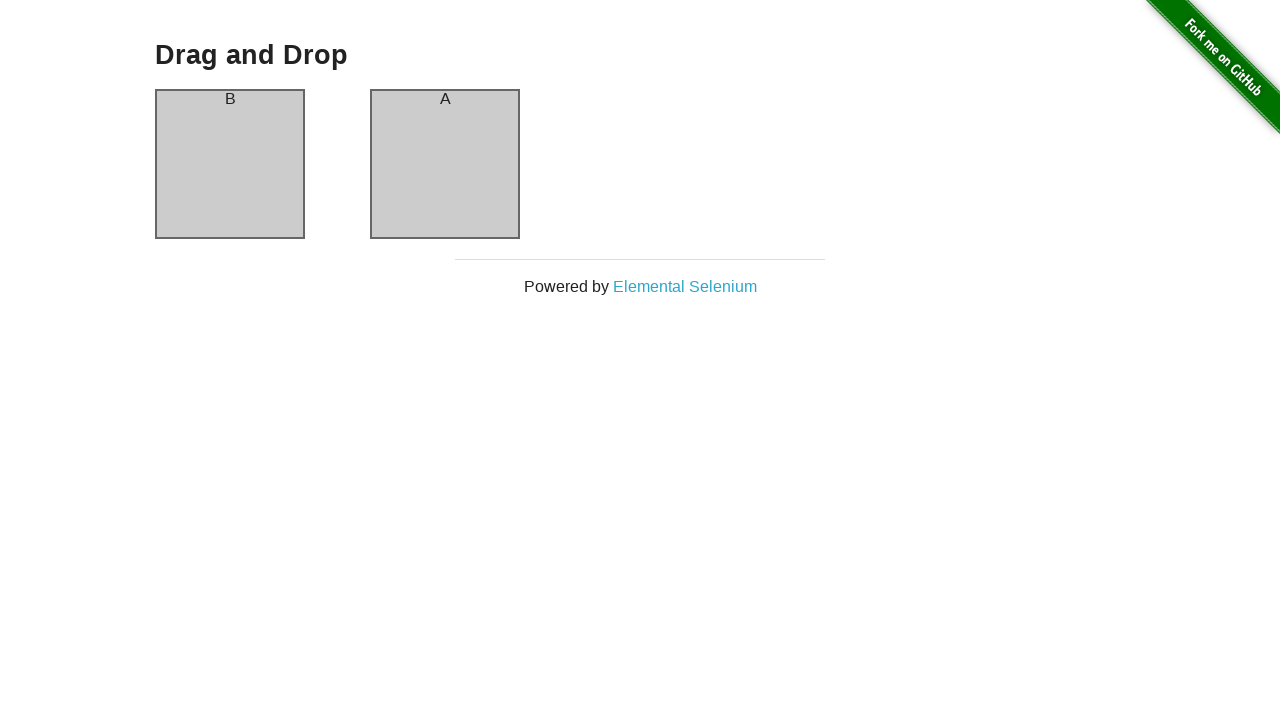

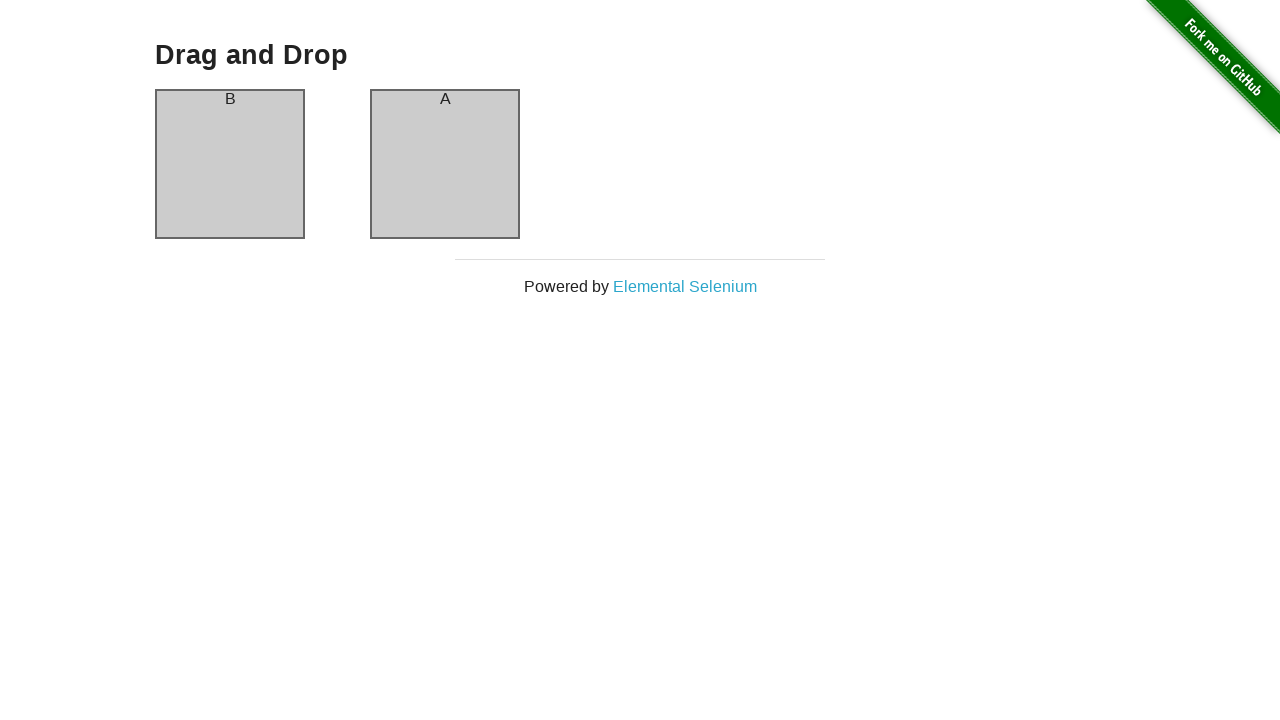